Tests product search functionality on an e-commerce practice site by searching for products containing "ca", verifying 4 products are displayed, and adding multiple items to the cart including Cashews

Starting URL: https://rahulshettyacademy.com/seleniumPractise/#/

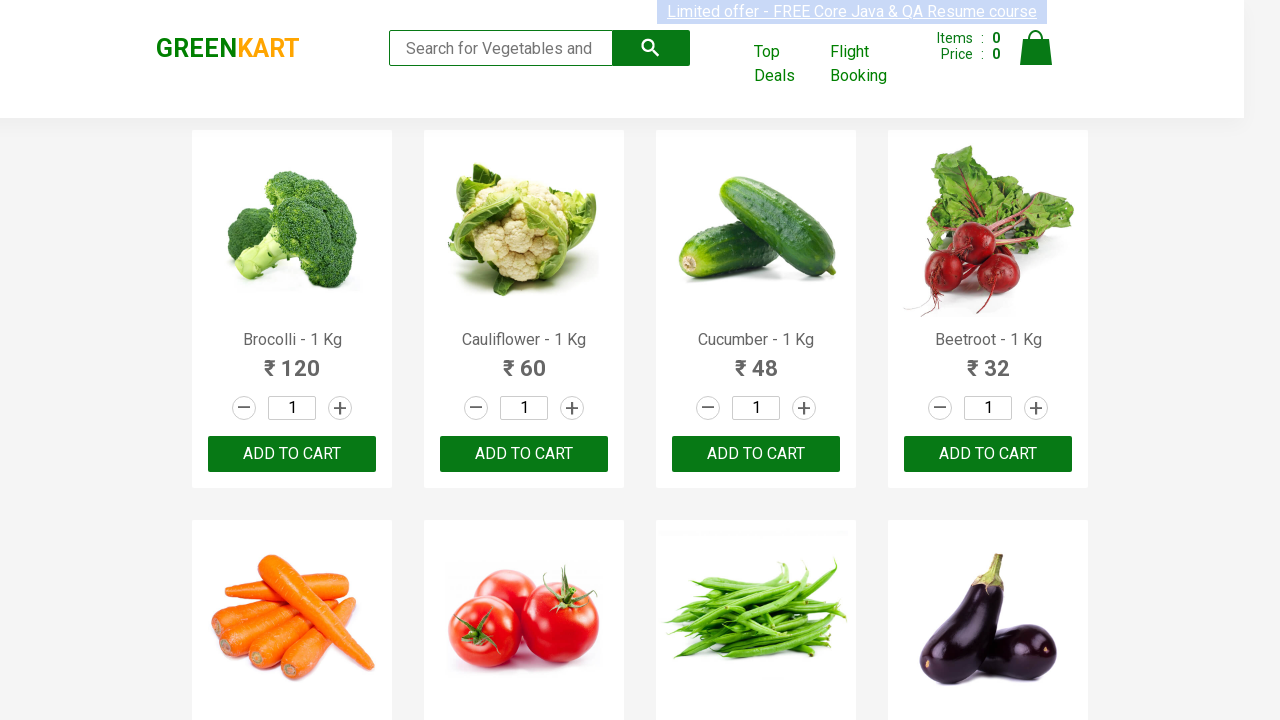

Filled search box with 'ca' on .search-keyword
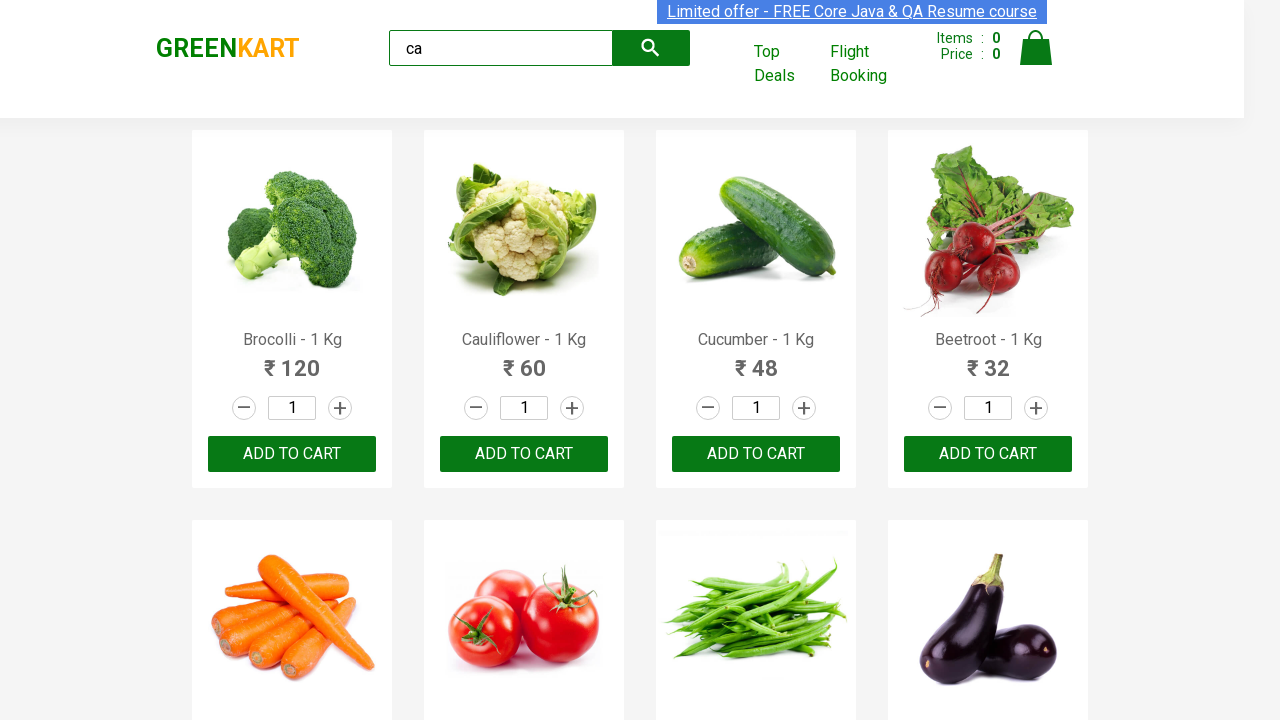

Waited 2 seconds for search results to load
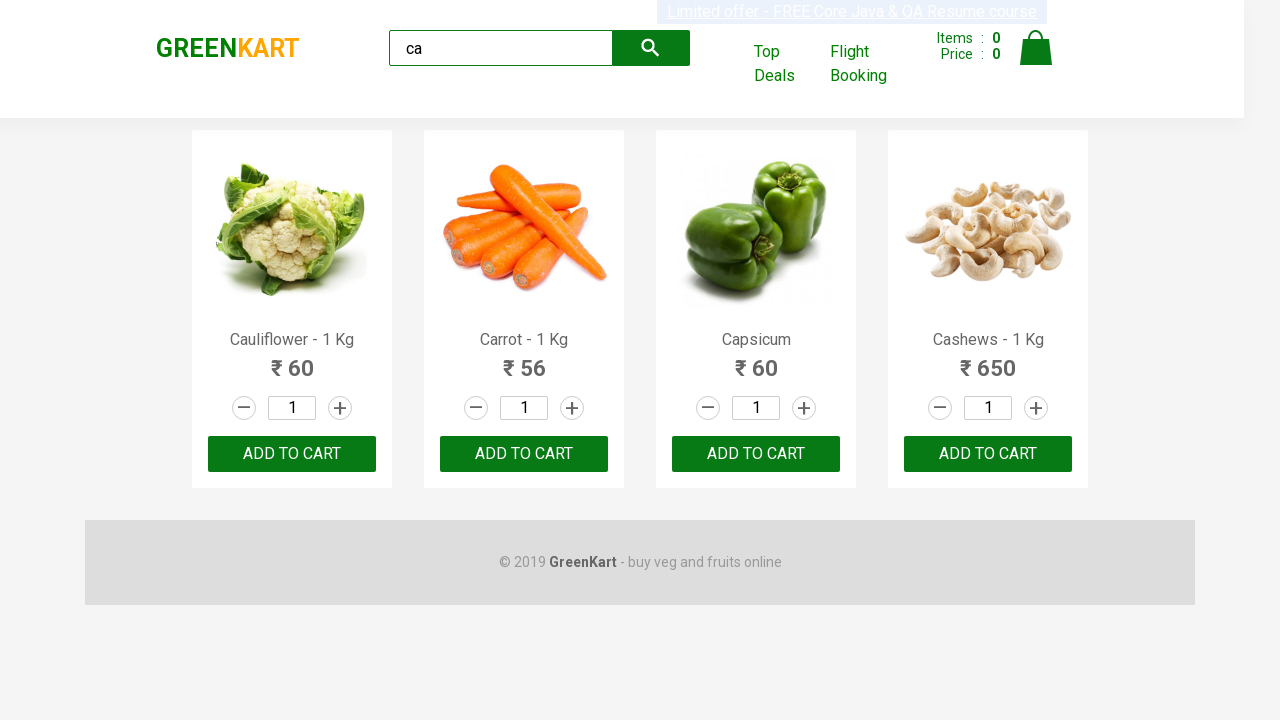

Verified visible products are displayed
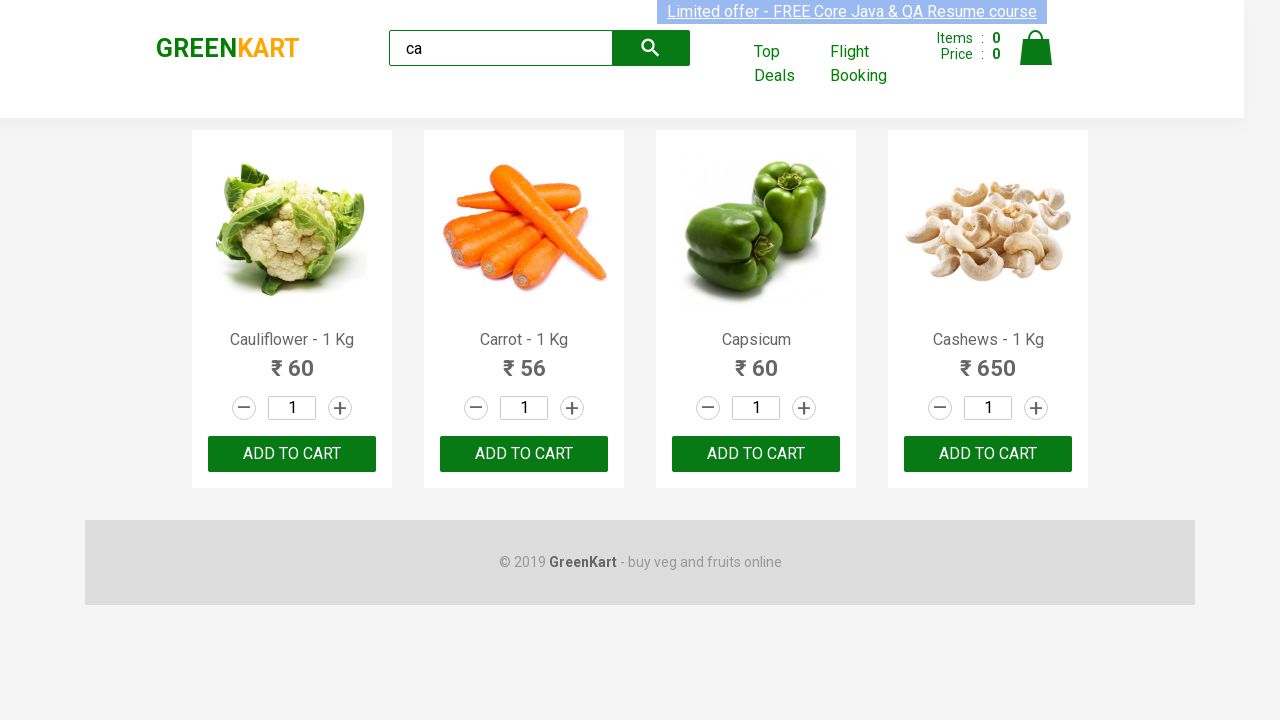

Clicked ADD TO CART on third product at (756, 454) on :nth-child(3) > .product-action > button
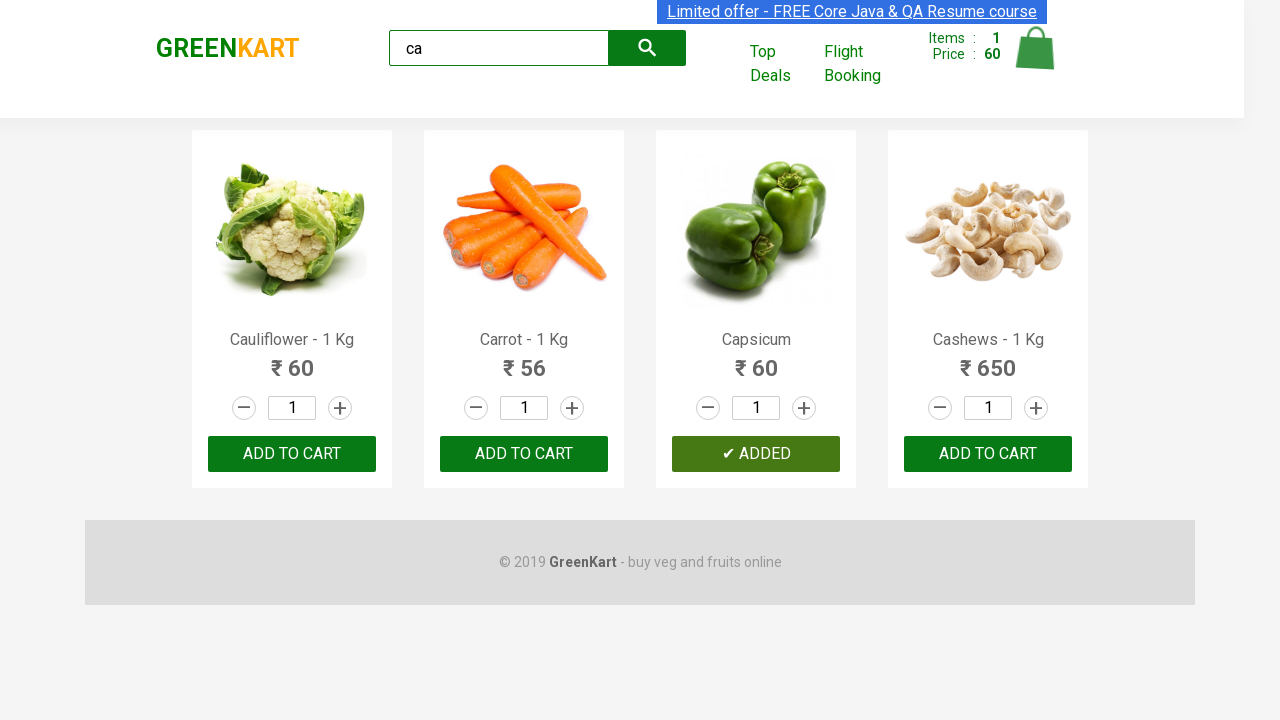

Clicked ADD TO CART on second product at (524, 454) on .products .product:nth-child(2) button
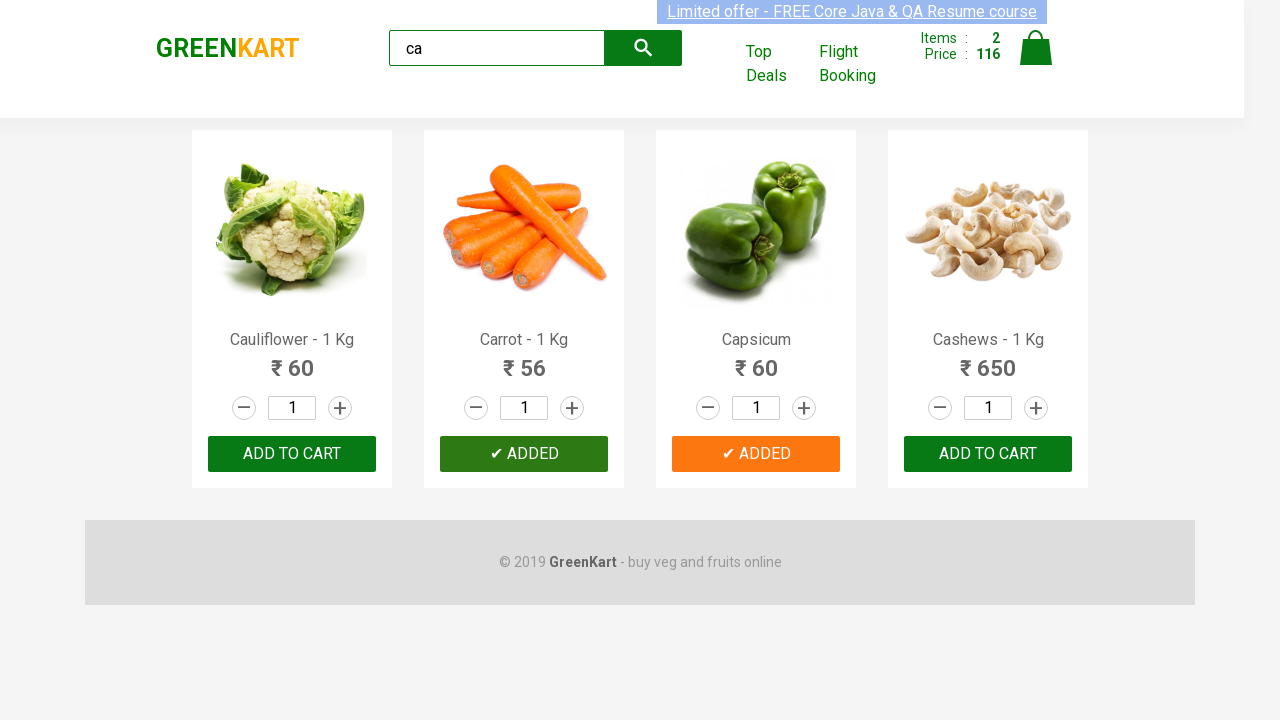

Clicked ADD TO CART for Cashews product at (988, 454) on .products .product >> nth=3 >> button
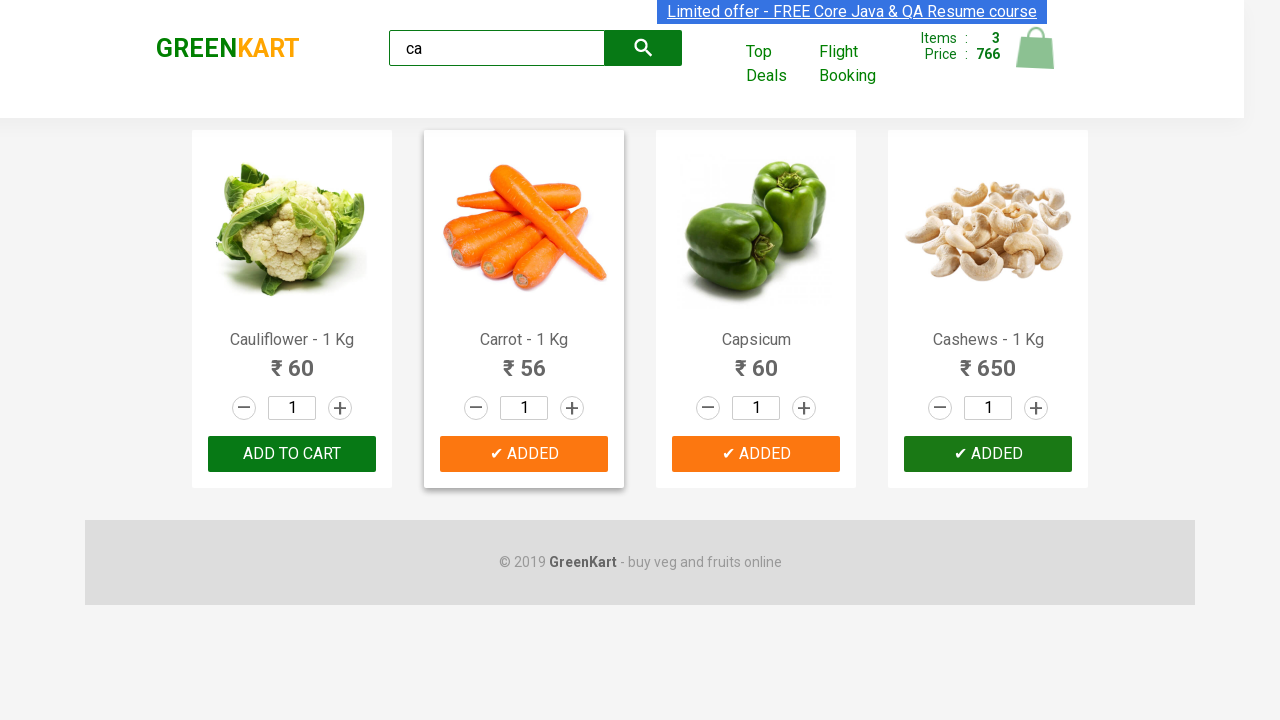

Retrieved brand logo text: GREENKART
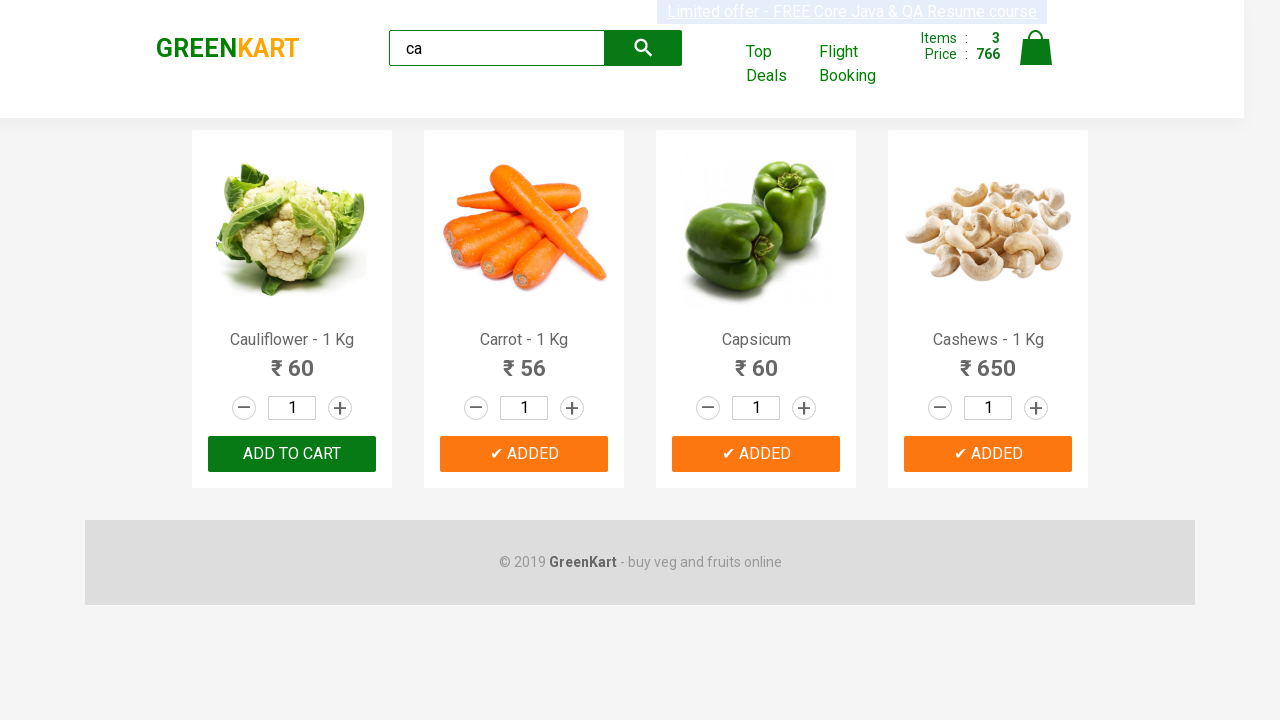

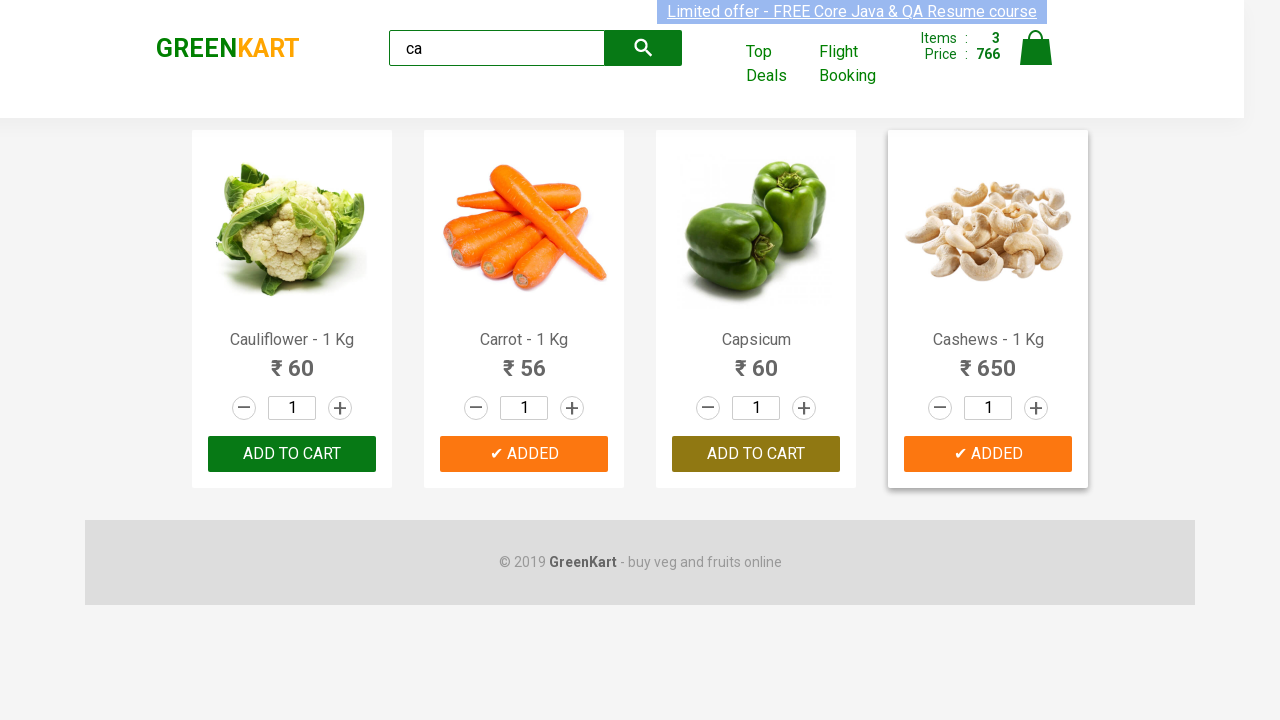